Tests drag and drop functionality by dragging an element from one location to another and verifying its new position

Starting URL: https://seleniumbase.io/other/drag_and_drop

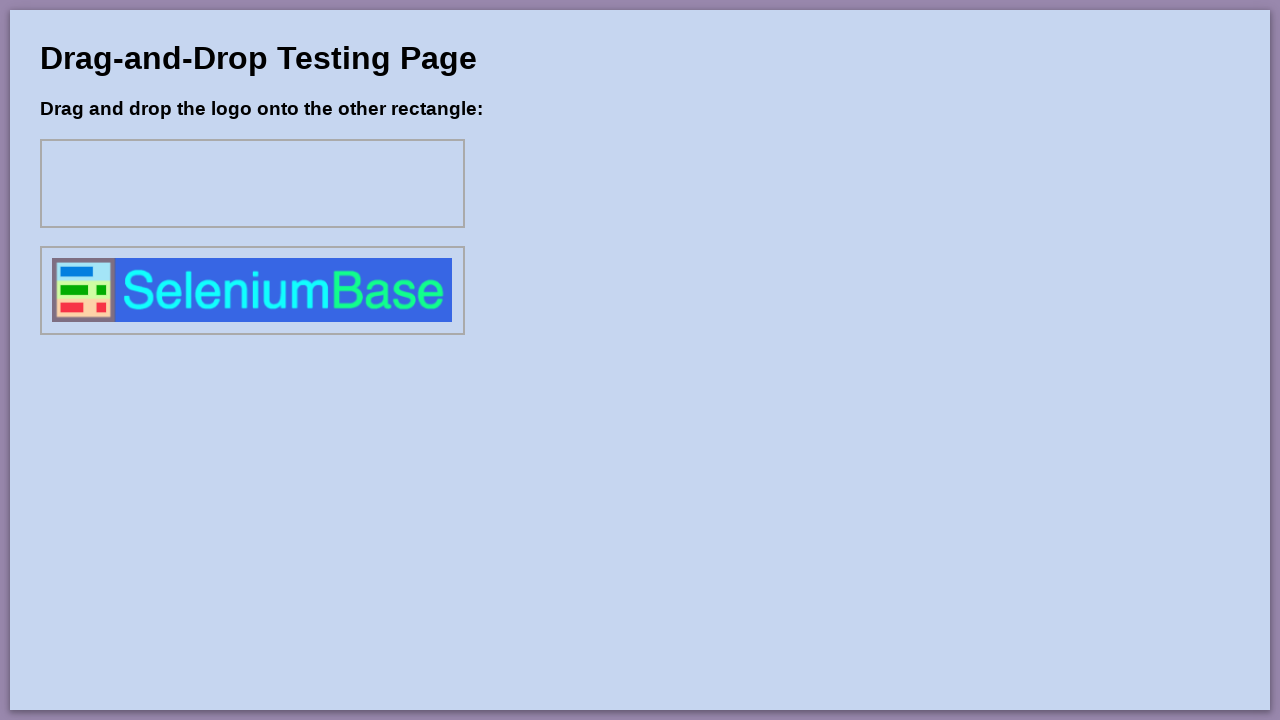

Waited for drag element with id 'drag1' to become visible
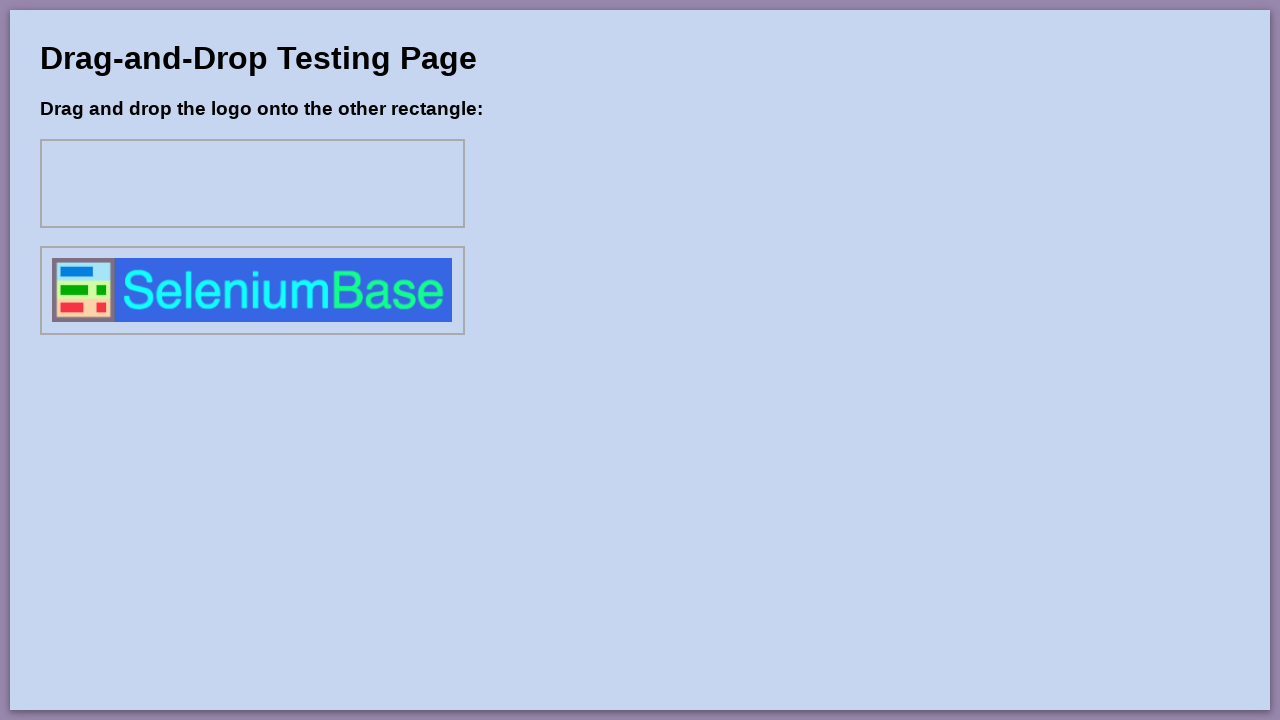

Located drag element with id 'drag1'
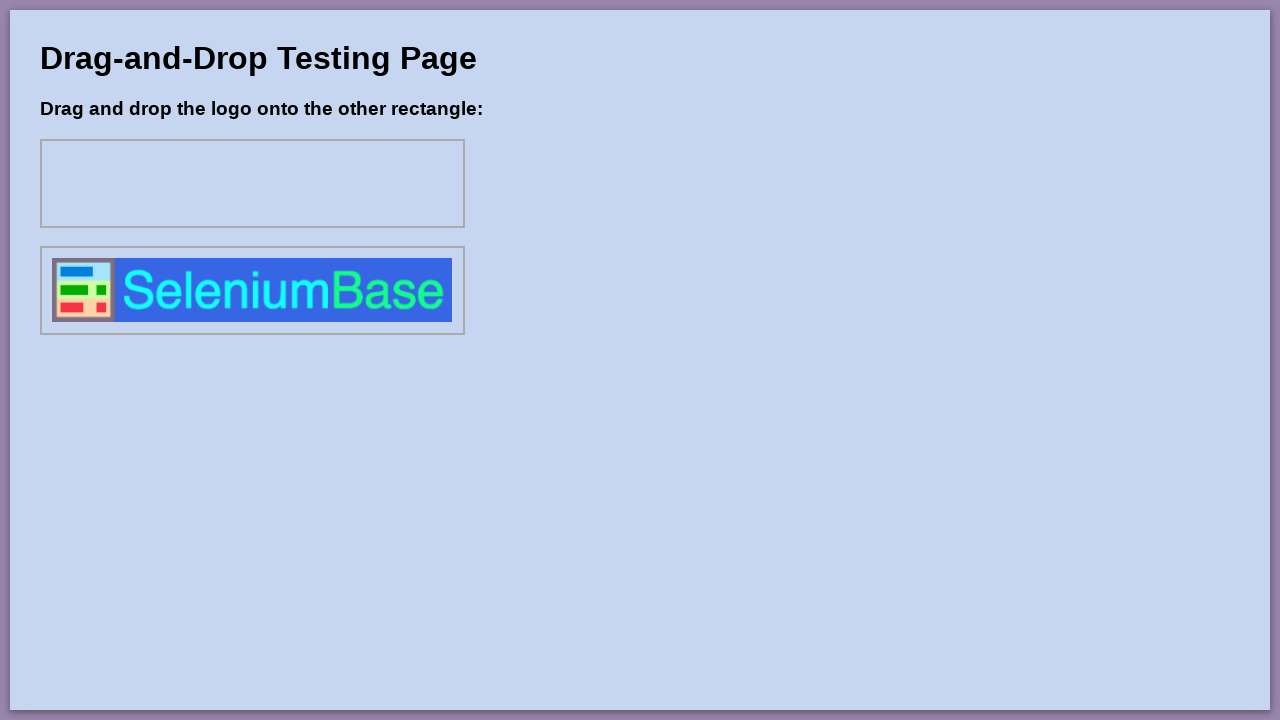

Located drop target element with id 'div1'
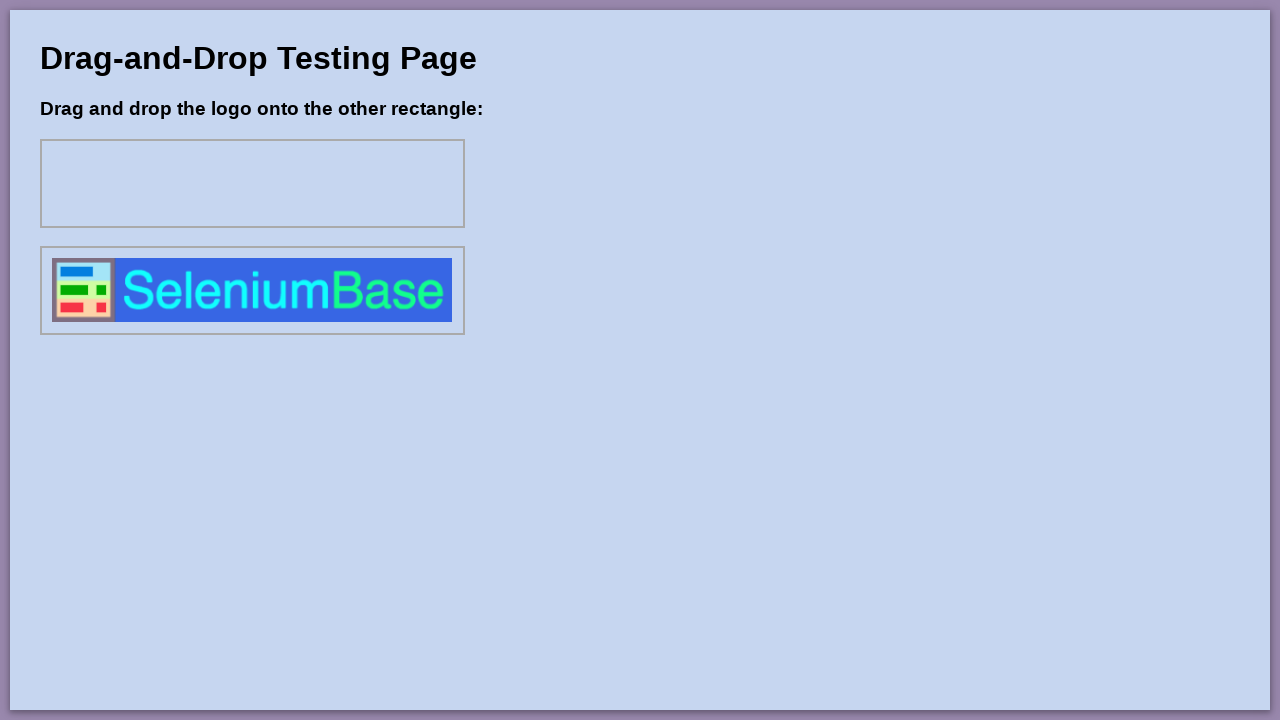

Dragged element 'drag1' to drop target 'div1' at (252, 184)
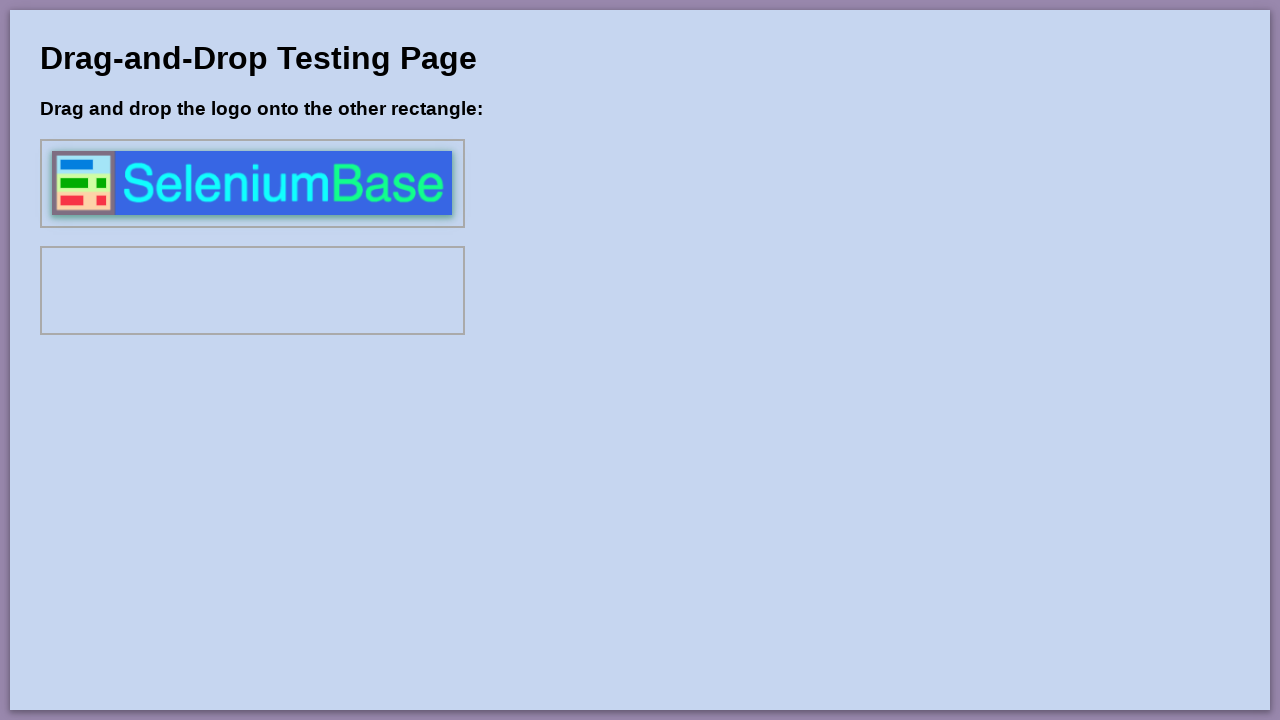

Verified that dragged element 'drag1' is now visible inside drop target 'div1'
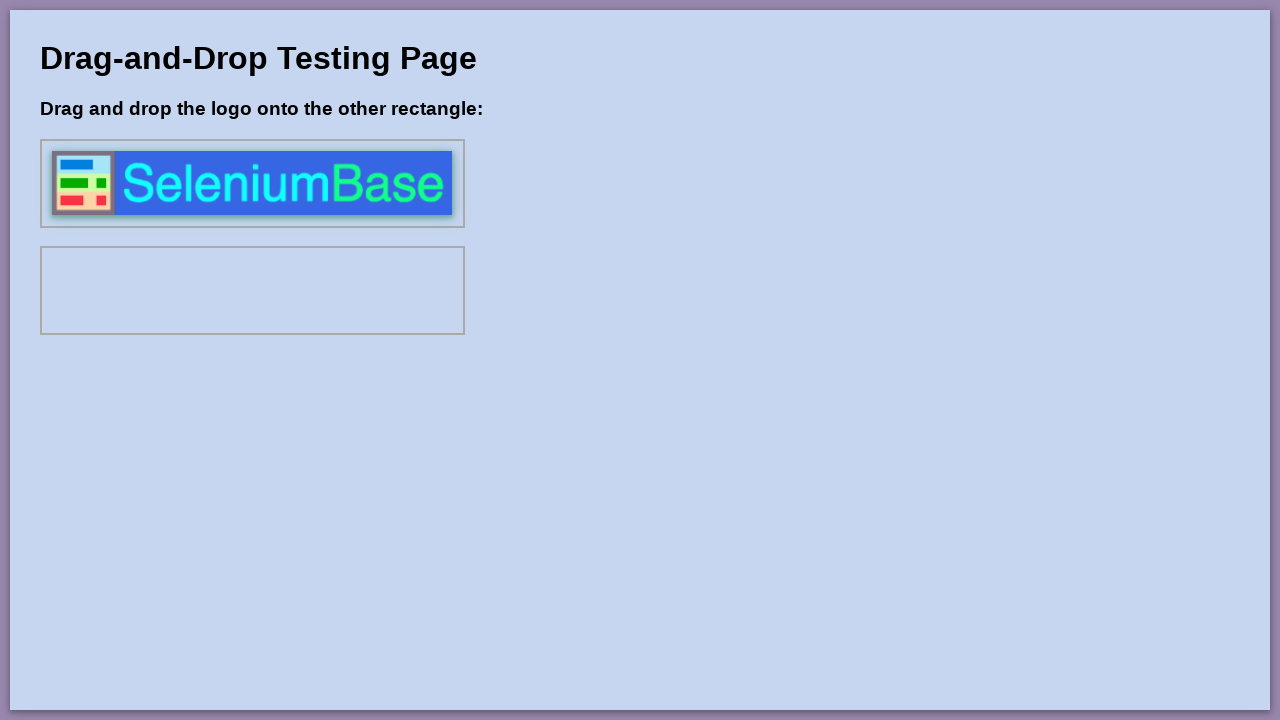

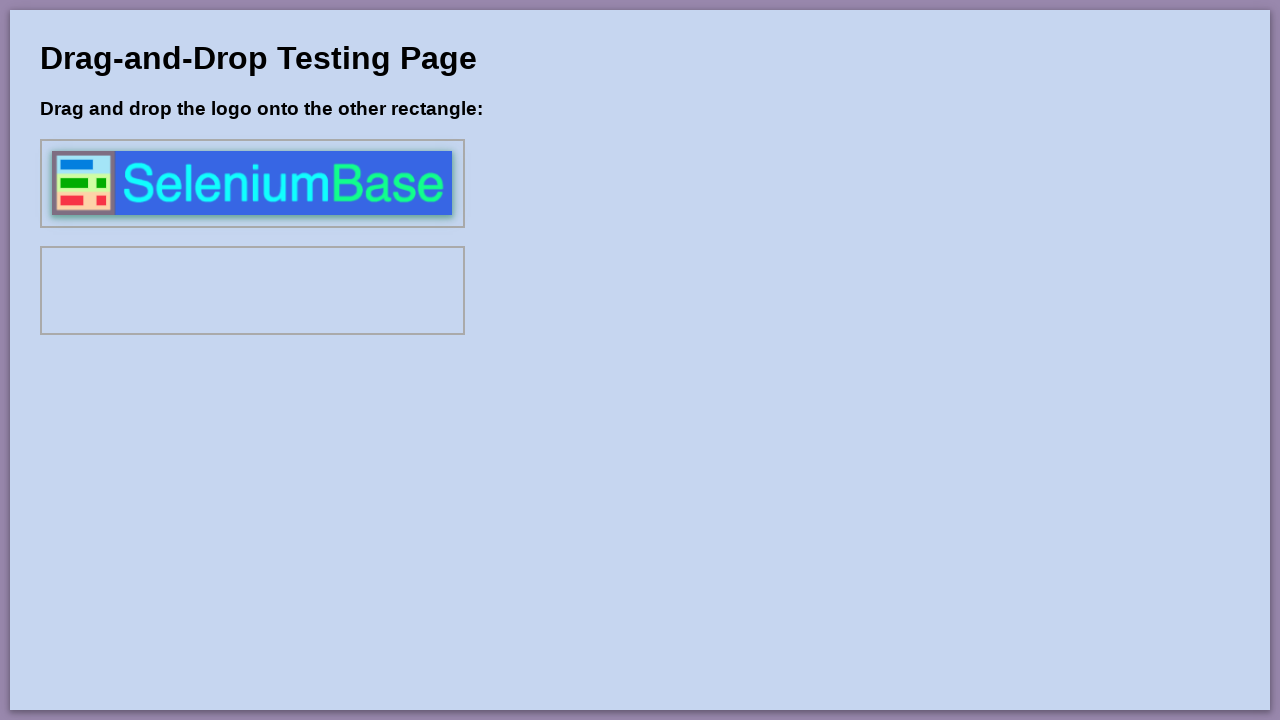